Tests that Clear completed button is hidden when no completed items exist

Starting URL: https://demo.playwright.dev/todomvc

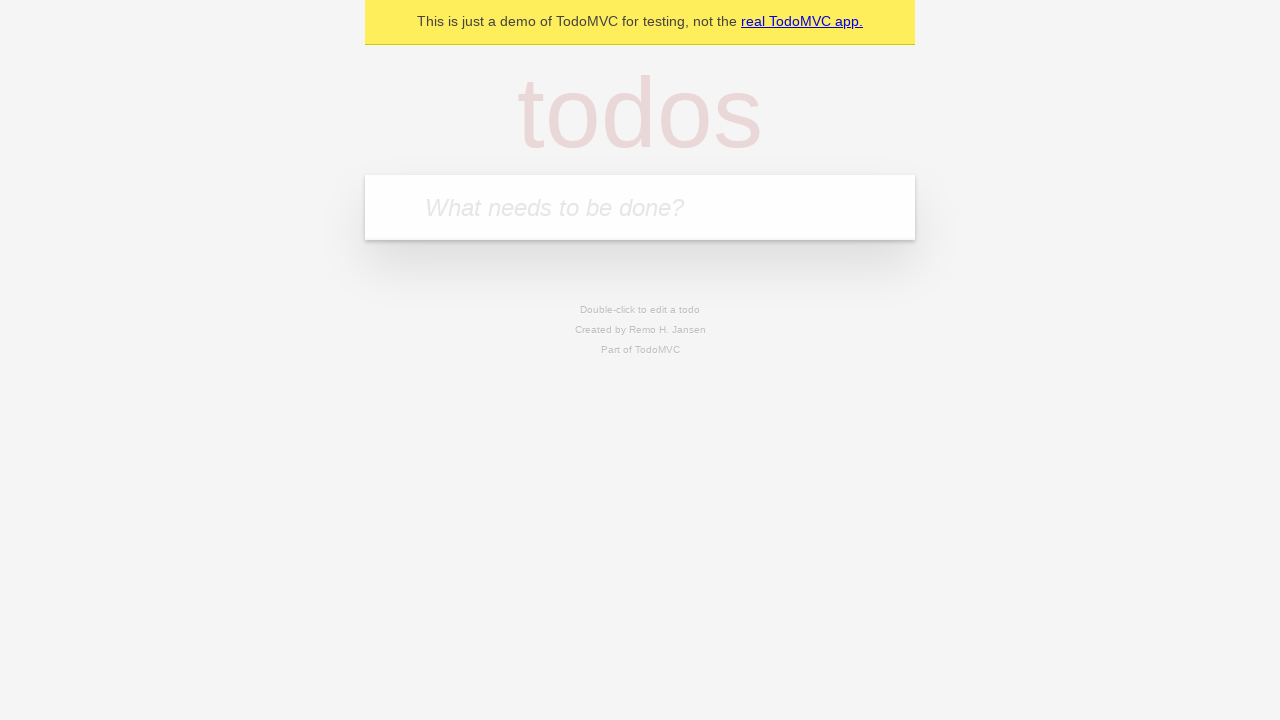

Filled todo input with 'buy some cheese' on internal:attr=[placeholder="What needs to be done?"i]
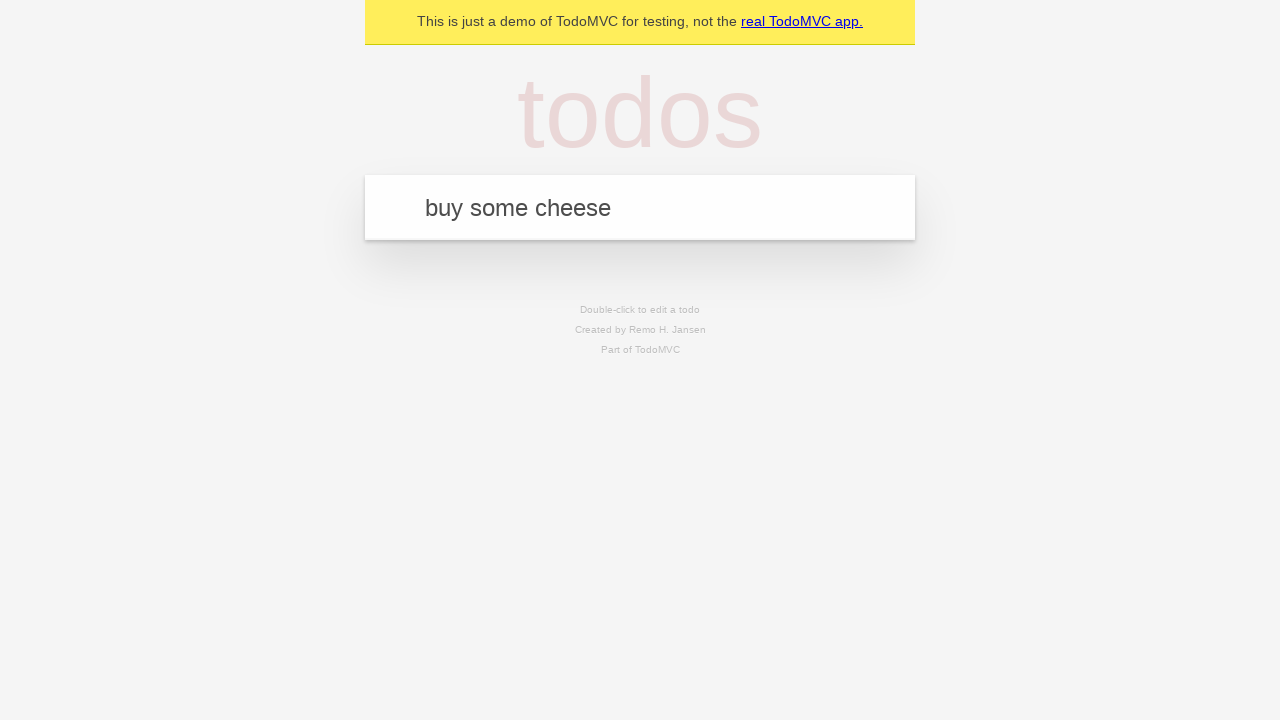

Pressed Enter to add first todo on internal:attr=[placeholder="What needs to be done?"i]
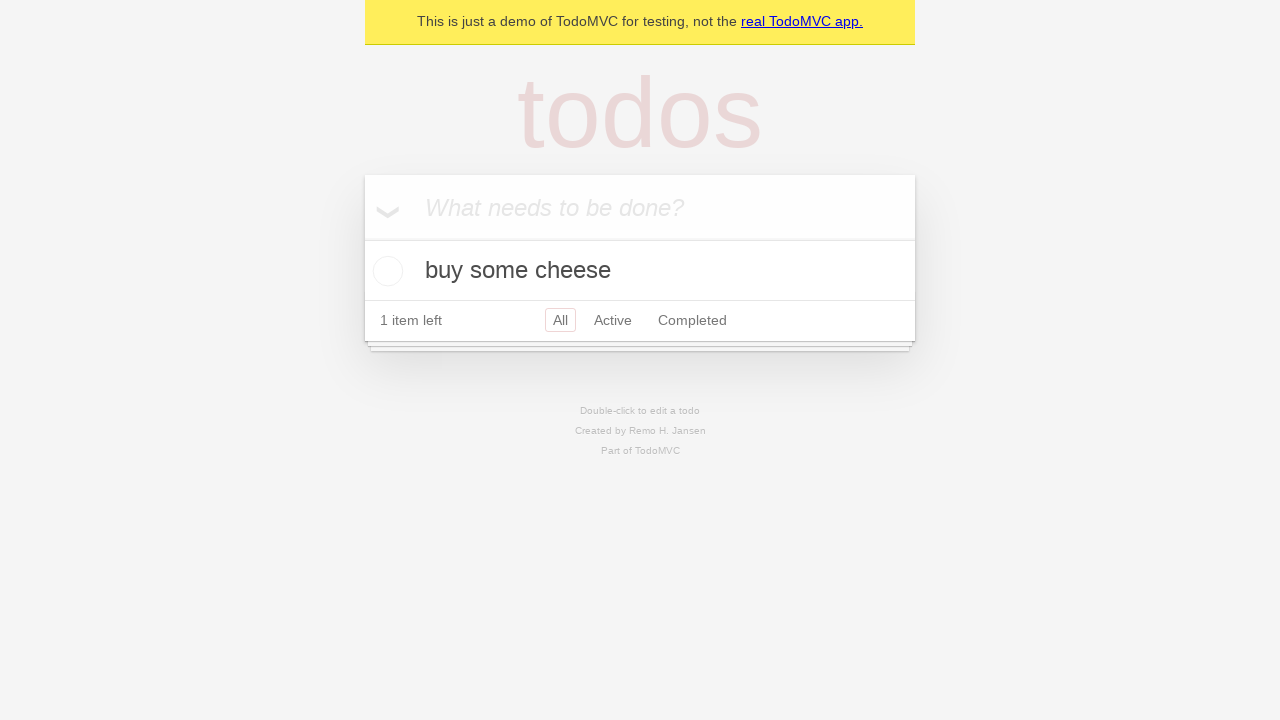

Filled todo input with 'feed the cat' on internal:attr=[placeholder="What needs to be done?"i]
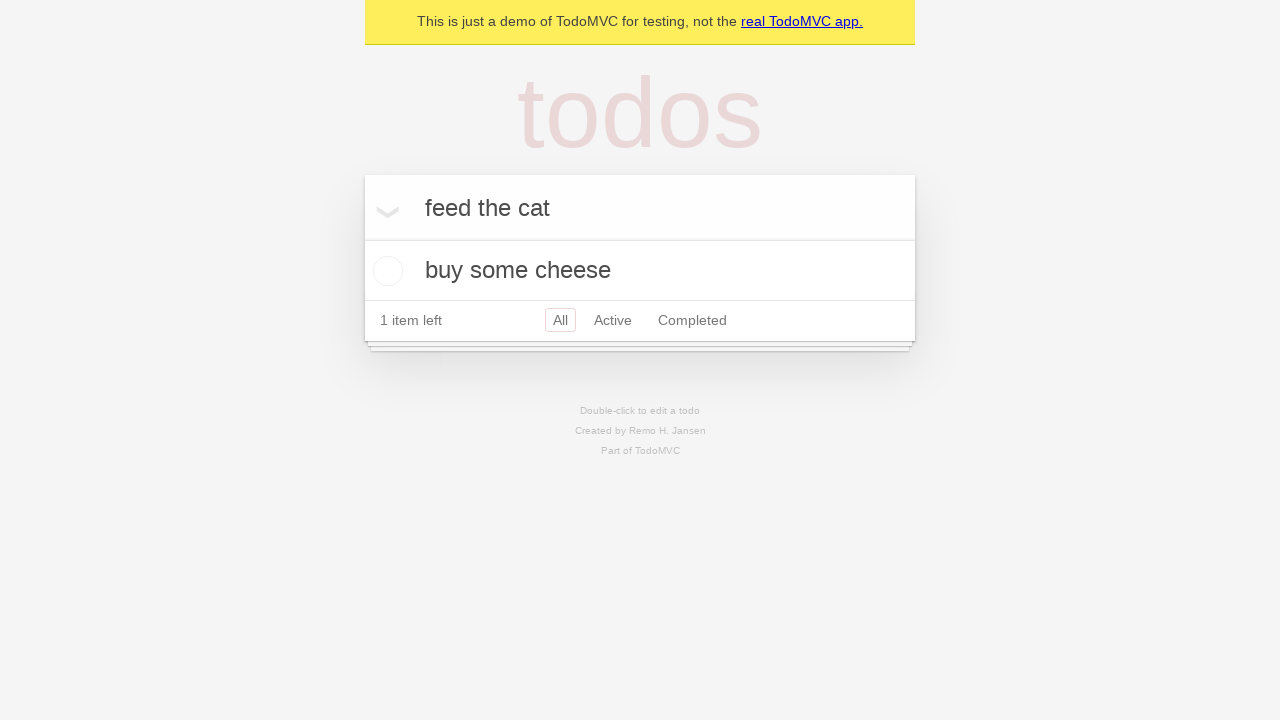

Pressed Enter to add second todo on internal:attr=[placeholder="What needs to be done?"i]
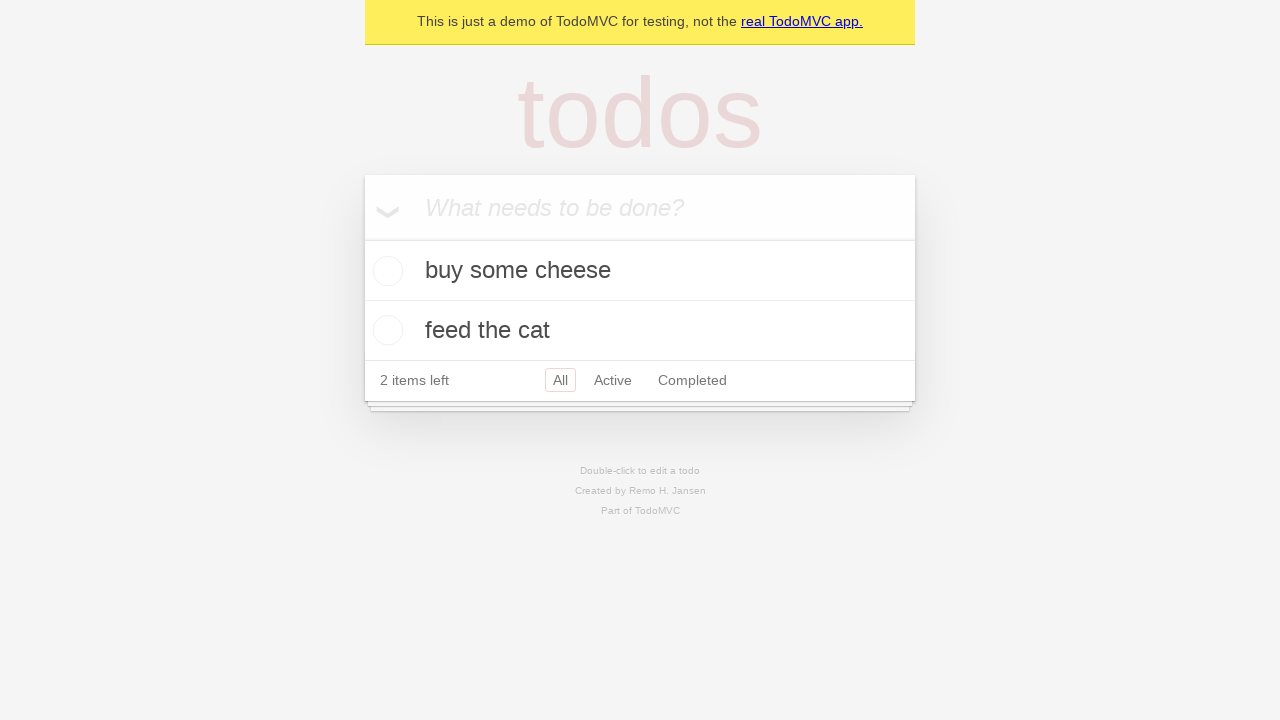

Filled todo input with 'book a doctors appointment' on internal:attr=[placeholder="What needs to be done?"i]
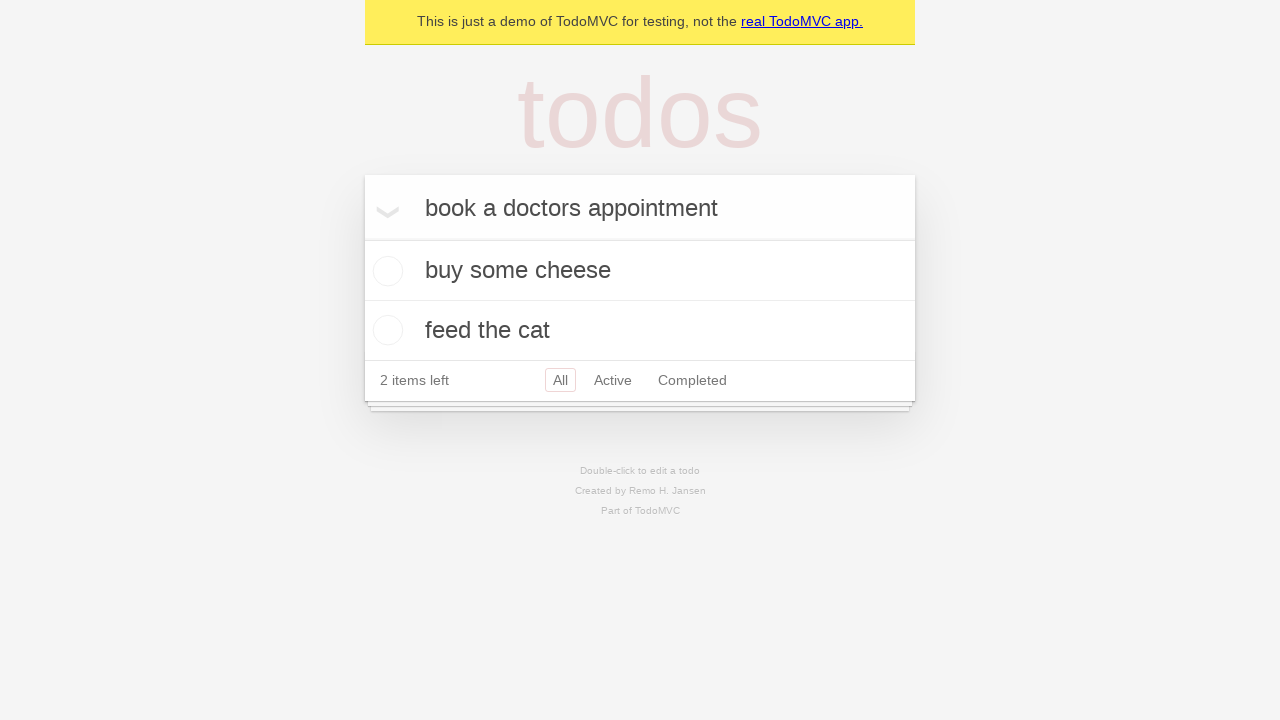

Pressed Enter to add third todo on internal:attr=[placeholder="What needs to be done?"i]
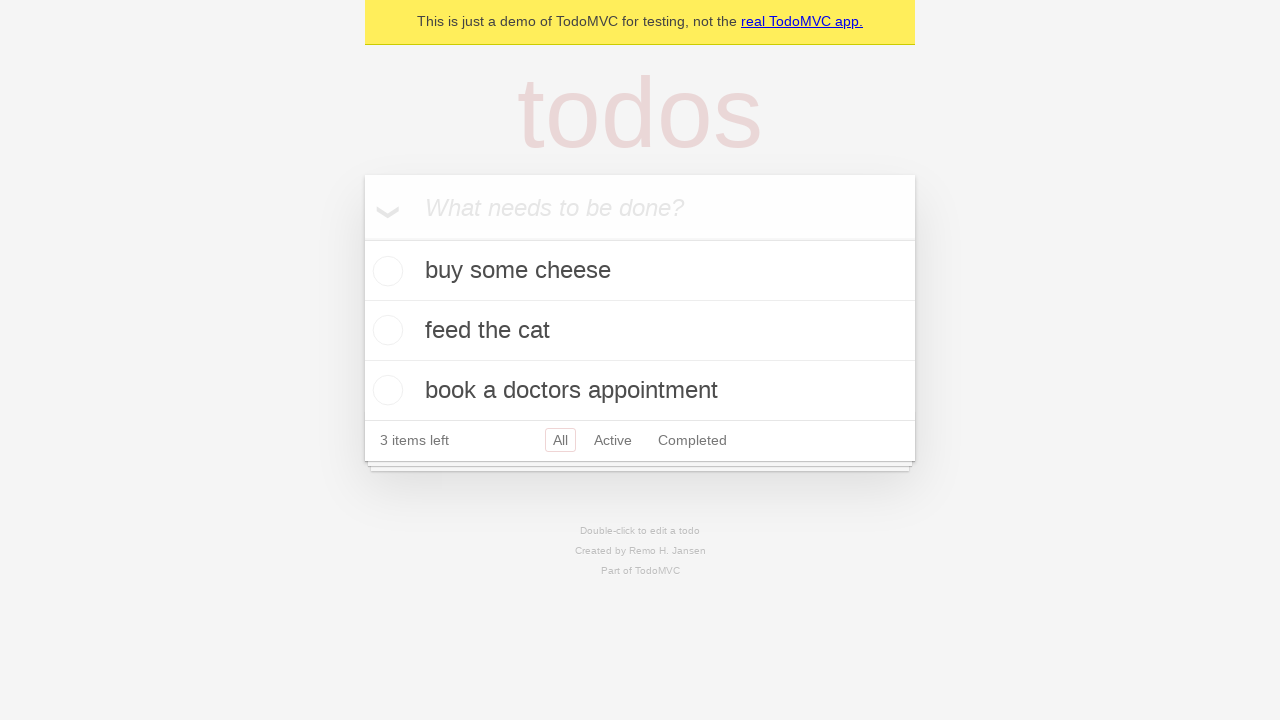

Checked the first todo item at (385, 271) on .todo-list li .toggle >> nth=0
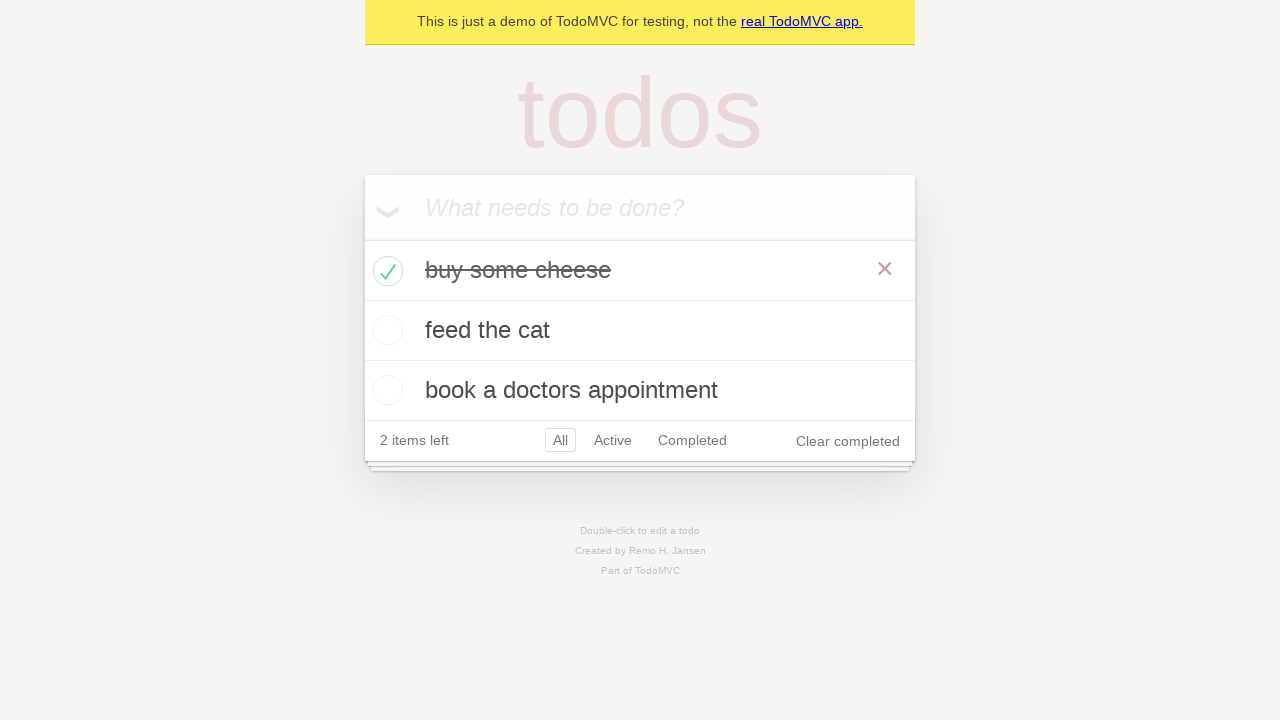

Clicked 'Clear completed' button to remove completed item at (848, 441) on internal:role=button[name="Clear completed"i]
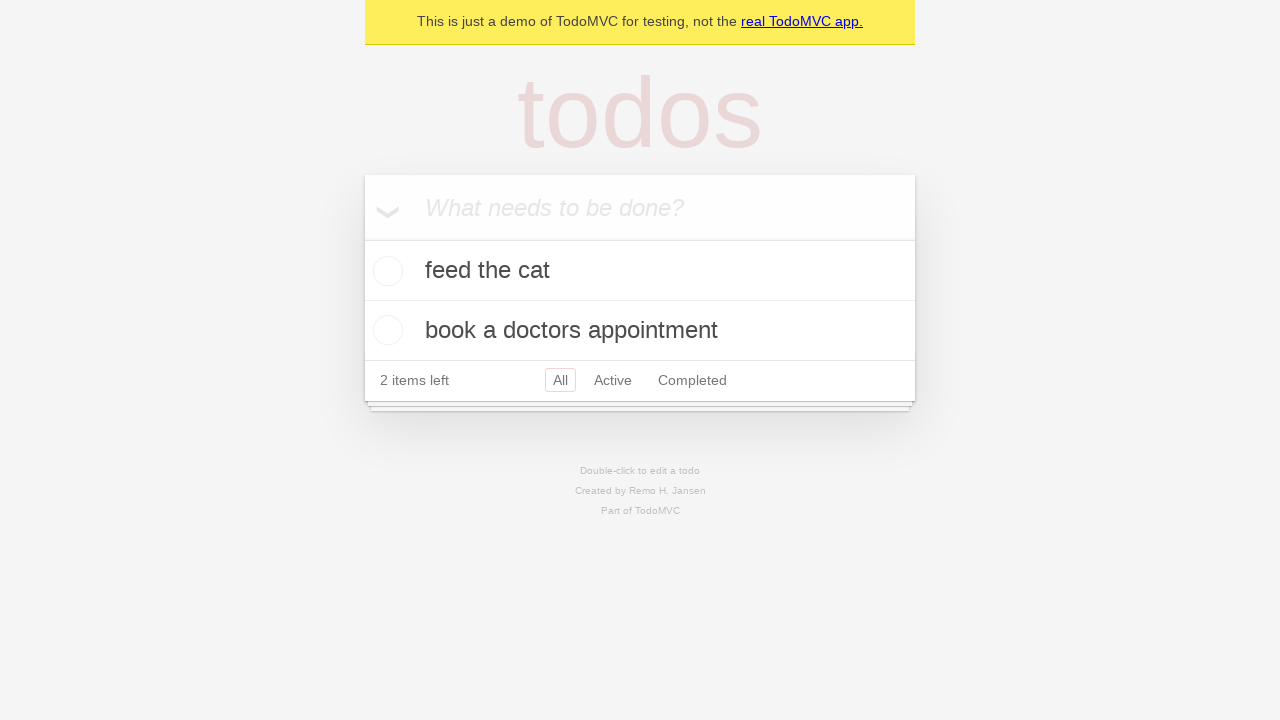

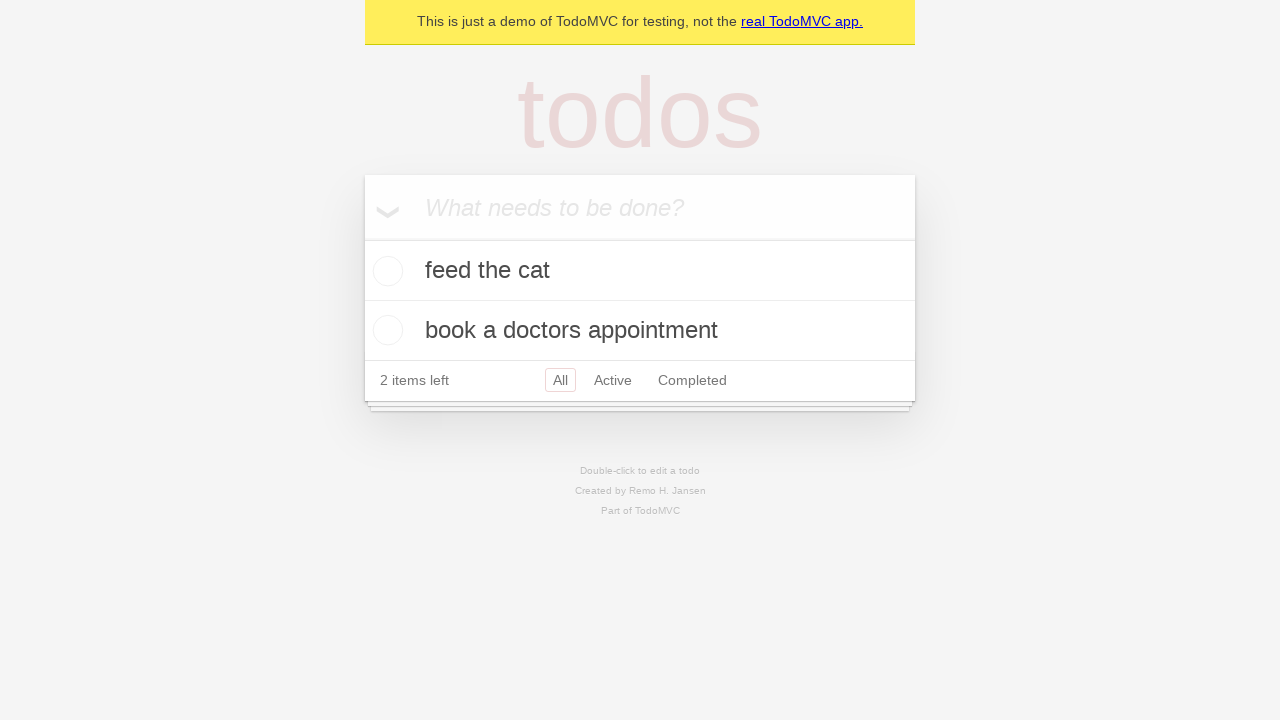